Tests alert handling functionality by clicking a button that triggers an alert, accepting it, then clicking again and dismissing the alert

Starting URL: https://testautomationpractice.blogspot.com/

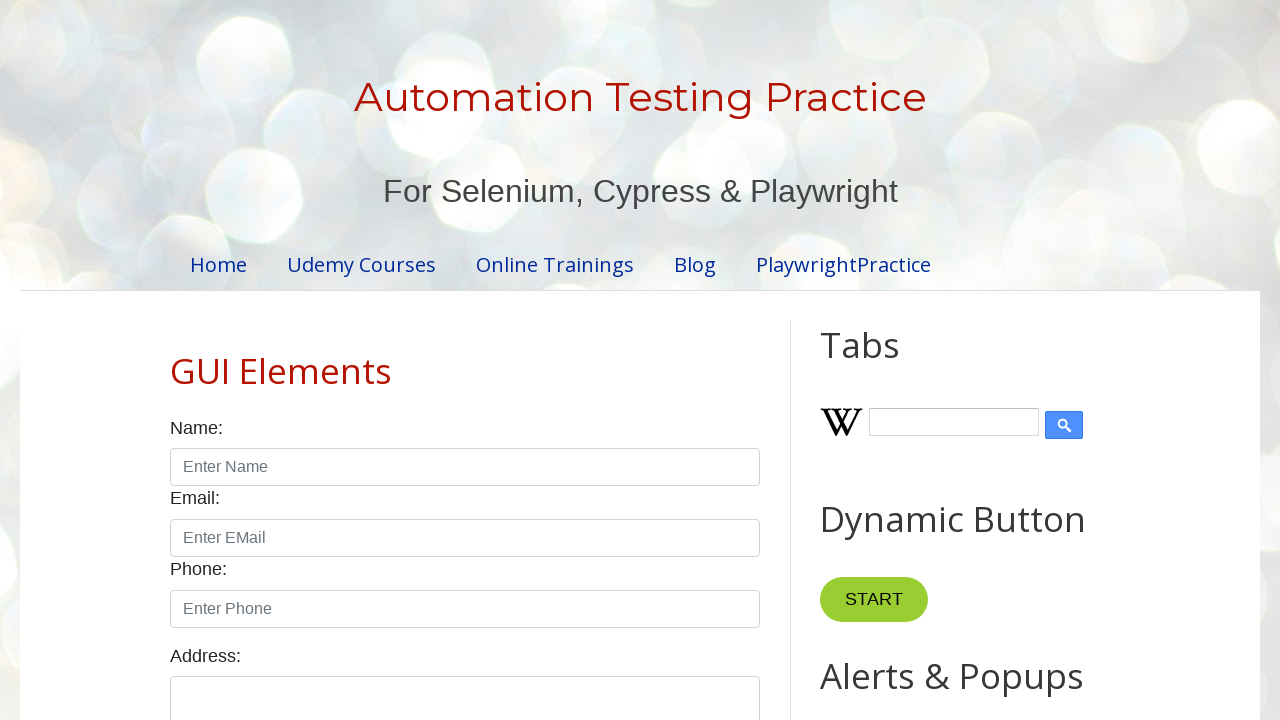

Clicked button to trigger first alert at (888, 361) on xpath=//*[@id='HTML9']/div[1]/button
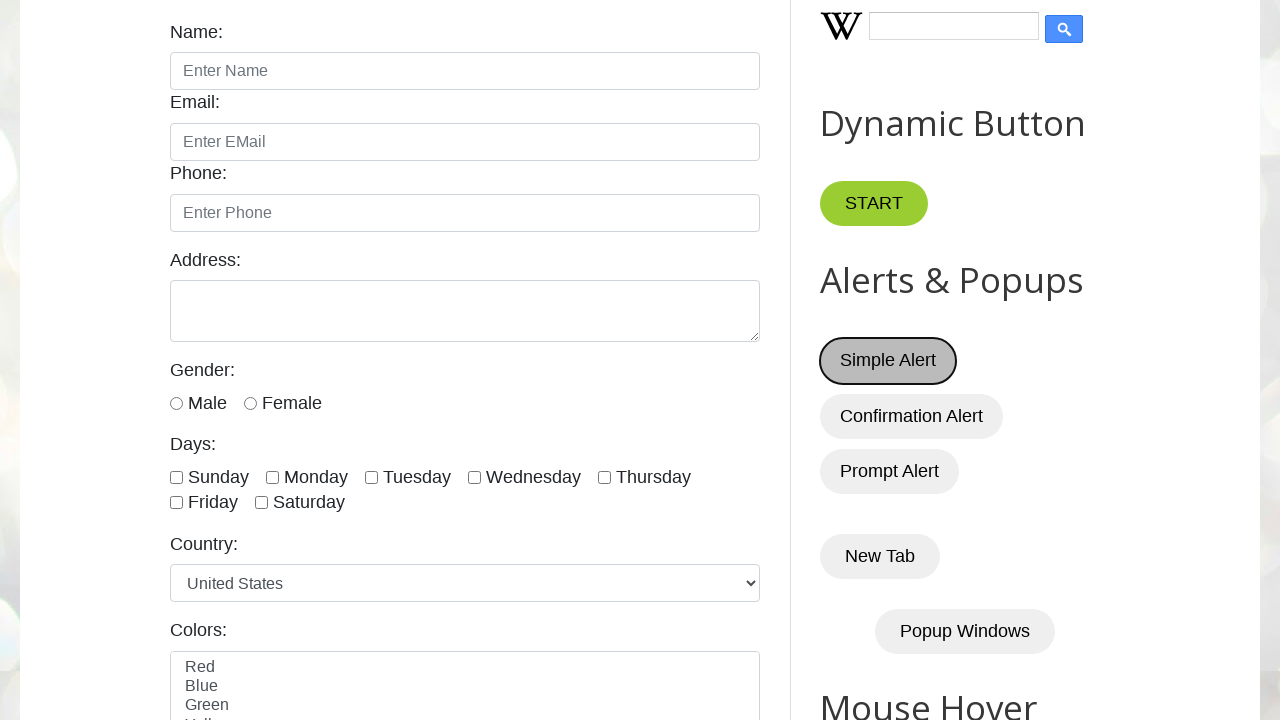

Set up alert handler to accept and clicked button to trigger alert at (888, 361) on xpath=//*[@id='HTML9']/div[1]/button
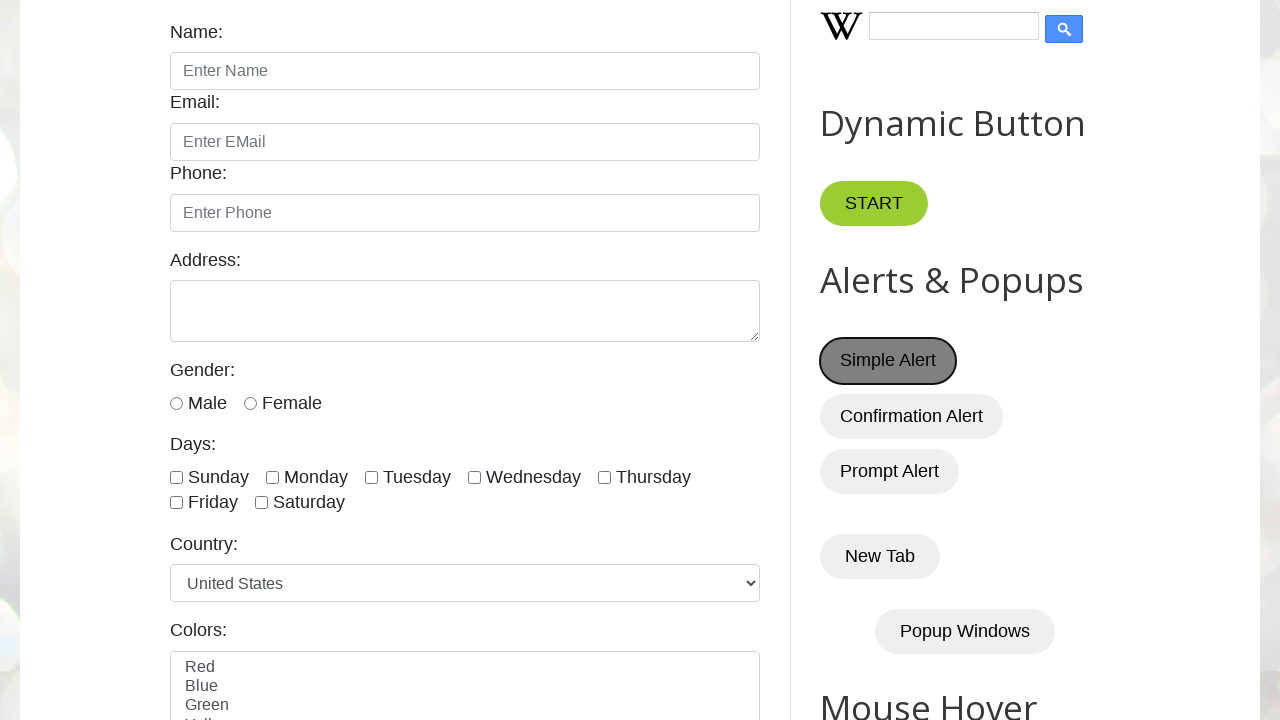

Set up alert handler to dismiss and clicked button to trigger alert at (888, 361) on xpath=//*[@id='HTML9']/div[1]/button
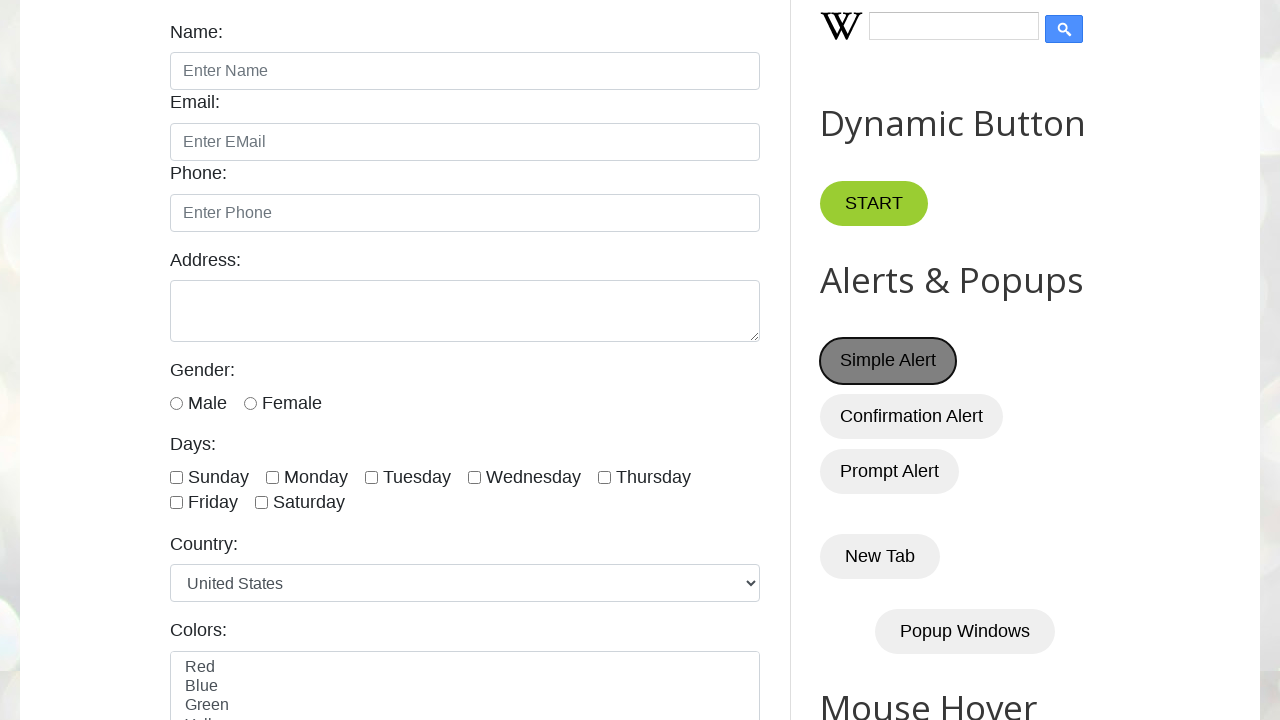

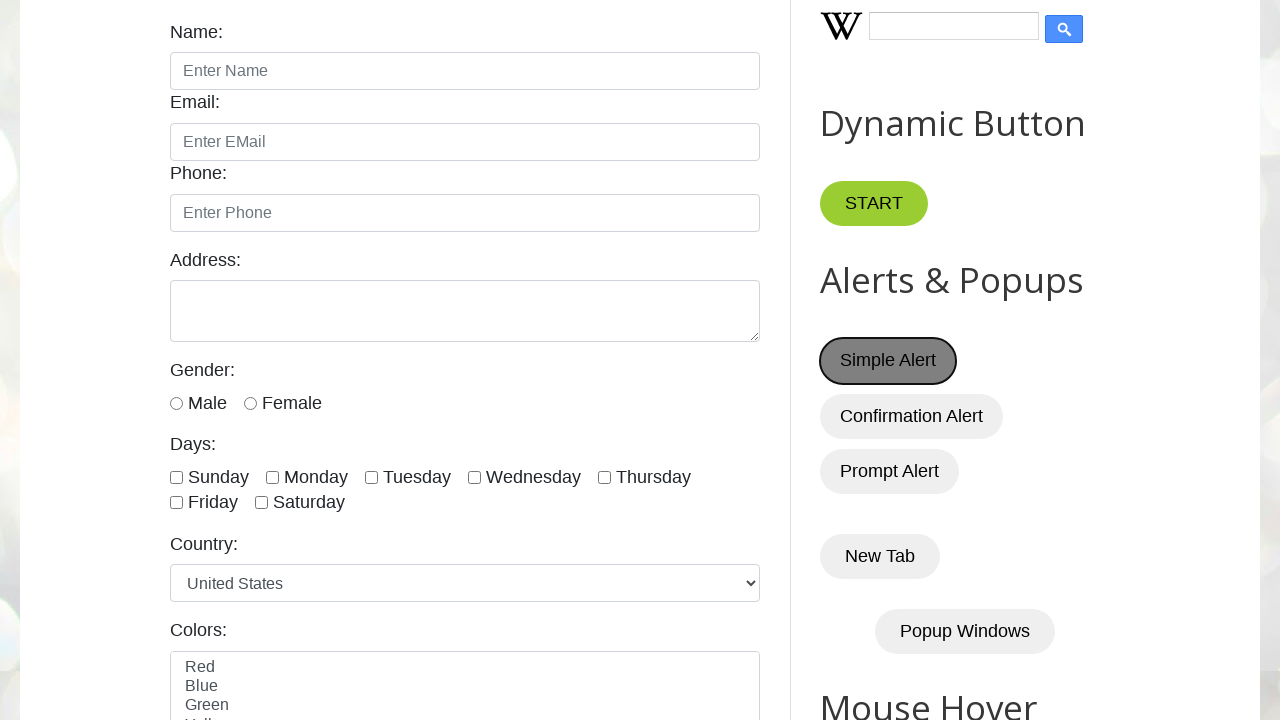